Navigates through the Greenstech website menu system to access Selenium Certification Training page

Starting URL: http://greenstech.in/selenium-course-content.html

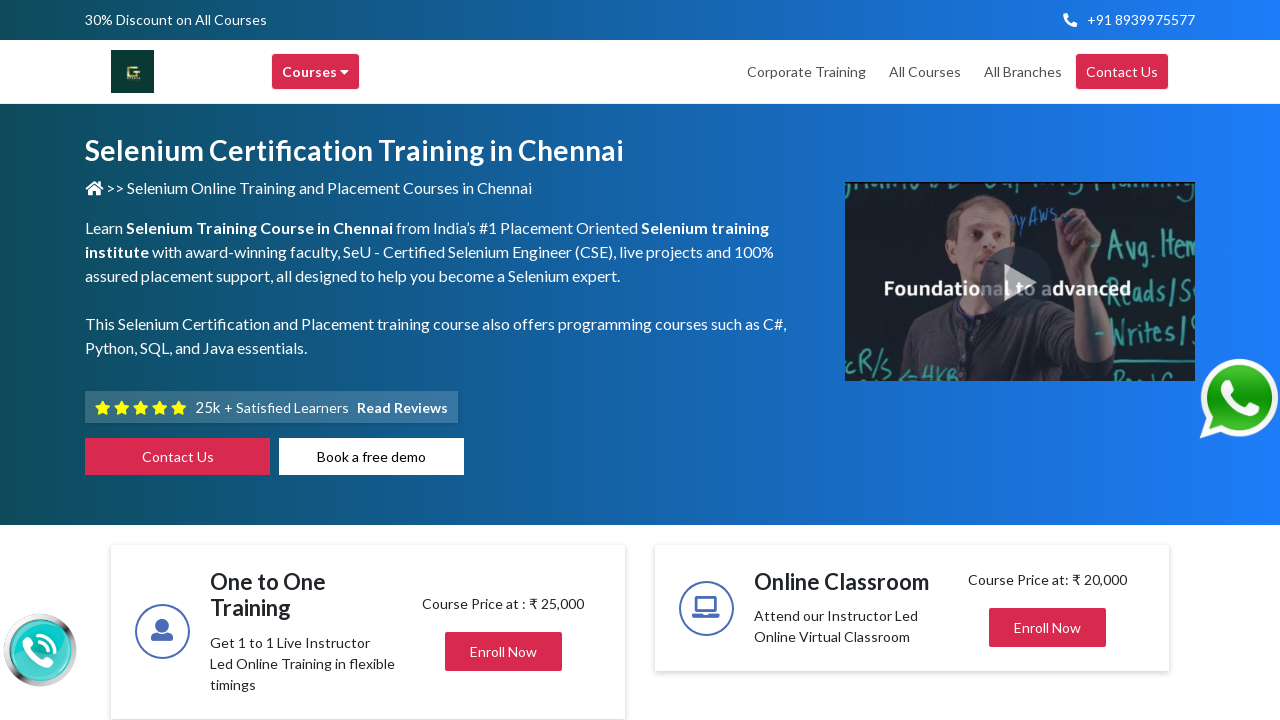

Hovered over courses menu at (316, 72) on xpath=//div[@class='header-browse-greens']
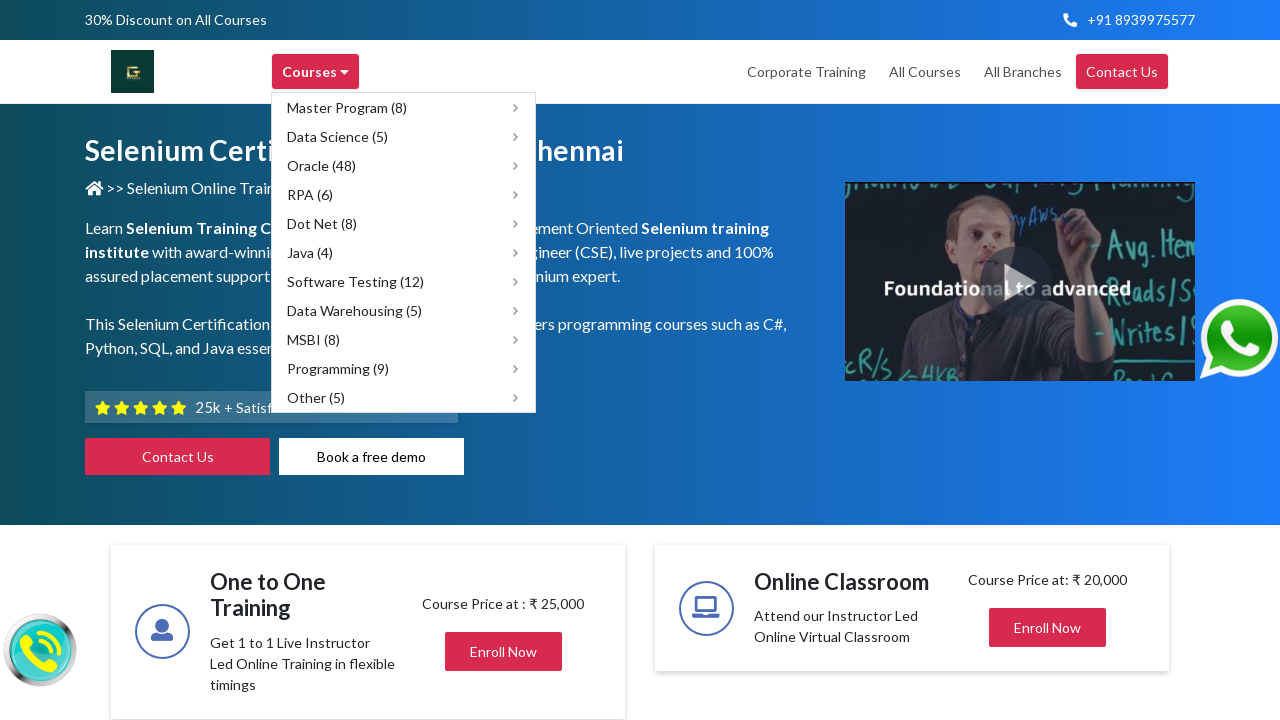

Hovered over Software Testing submenu at (356, 282) on xpath=//span[text()='Software Testing (12)']
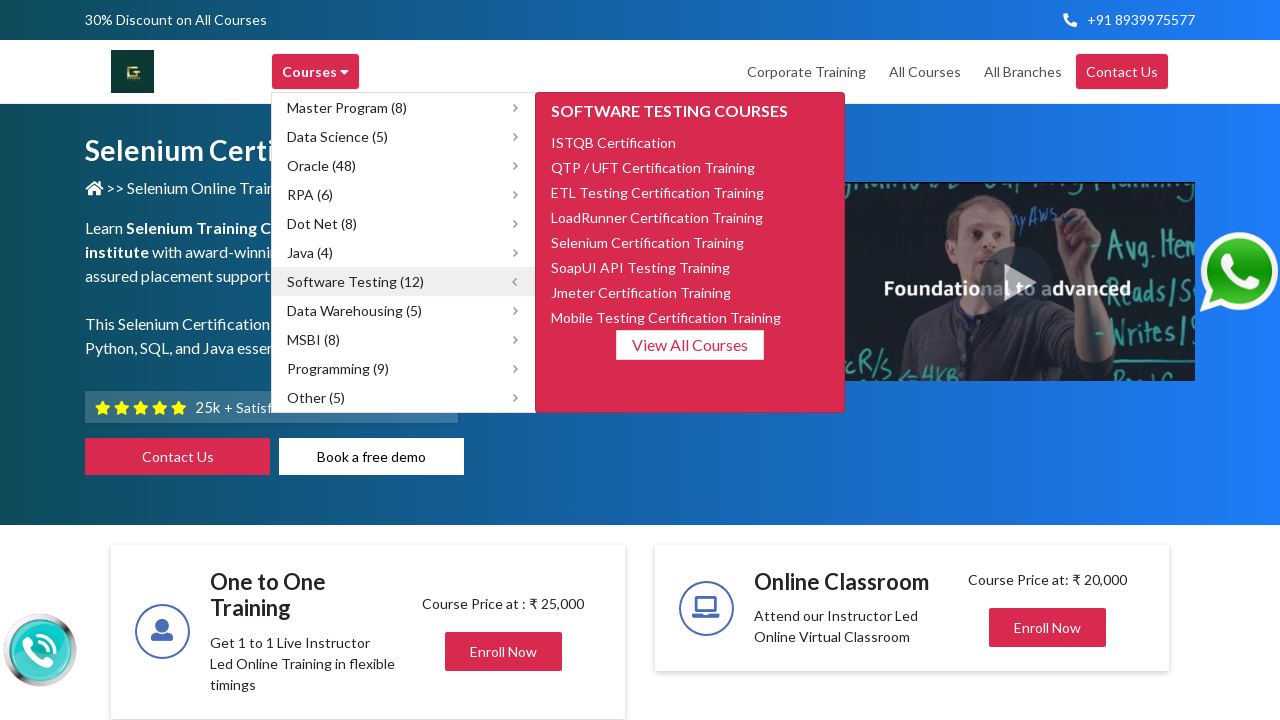

Clicked on Selenium Certification Training link at (648, 242) on xpath=//span[text()='Selenium Certification Training']
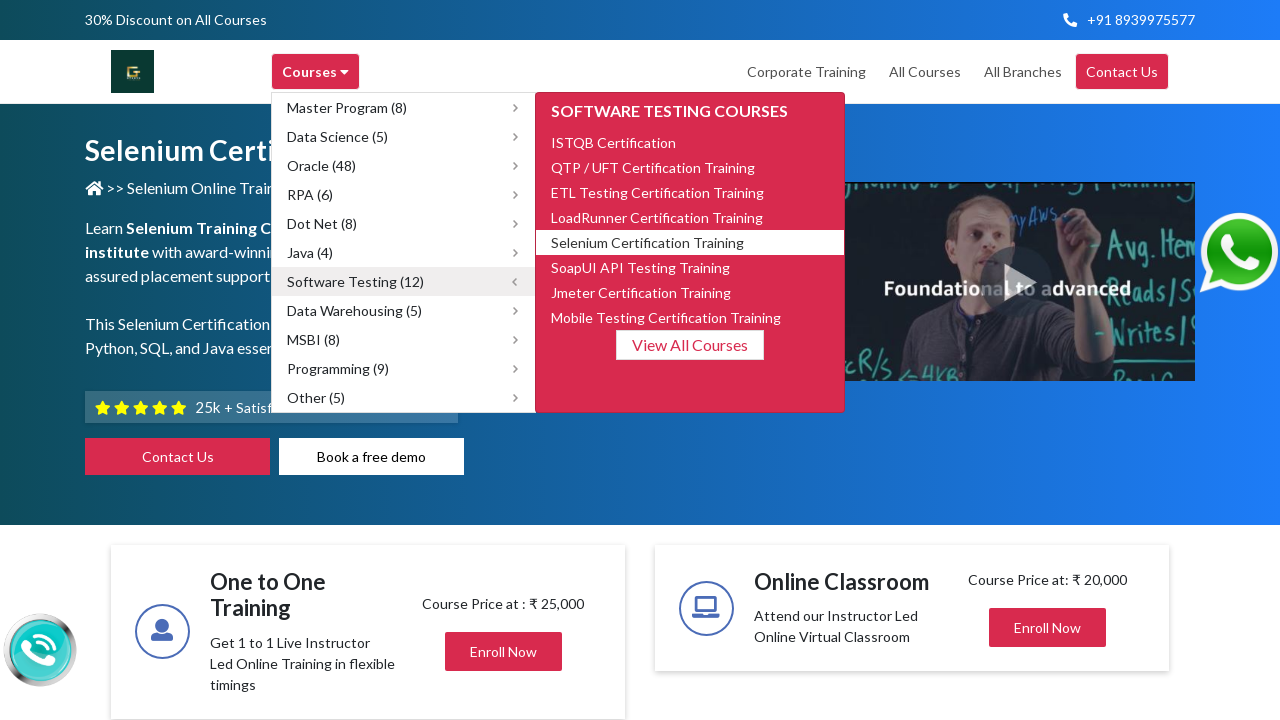

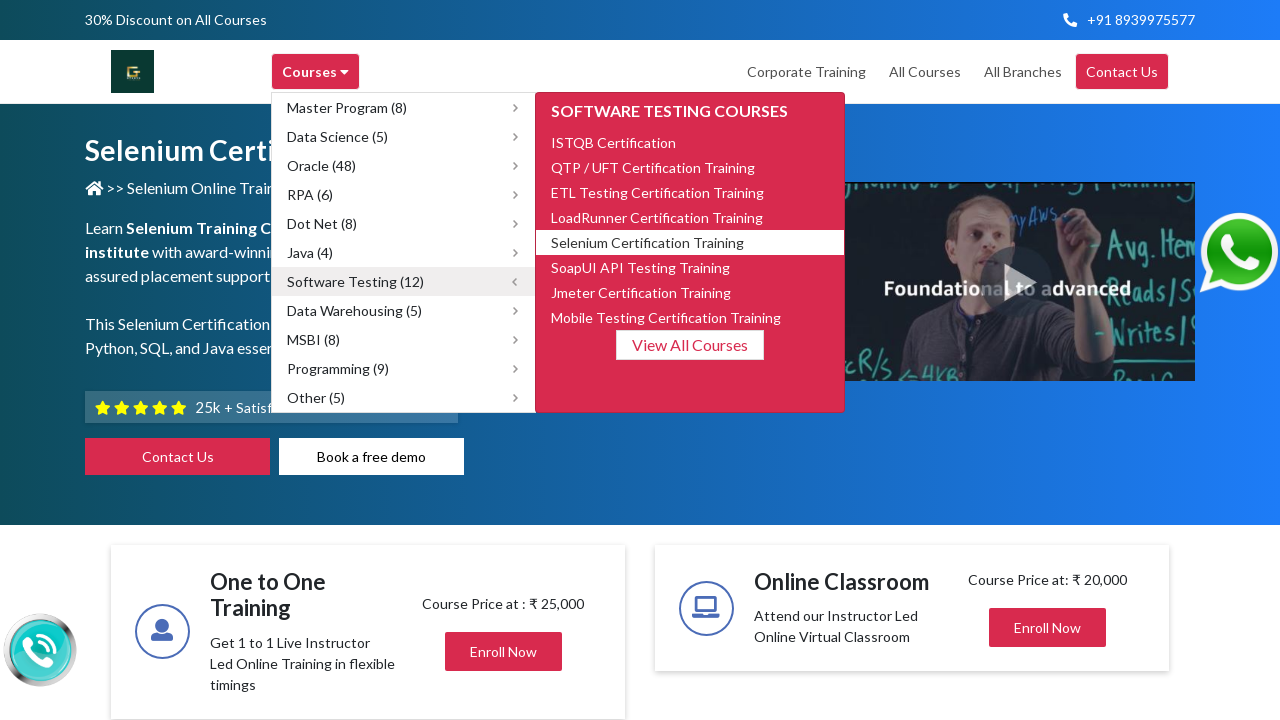